Tests the Hurricane Electric Looking Glass ping tool by selecting ping command, entering an IP address, enabling raw output, and submitting a probe request.

Starting URL: https://lg.he.net/

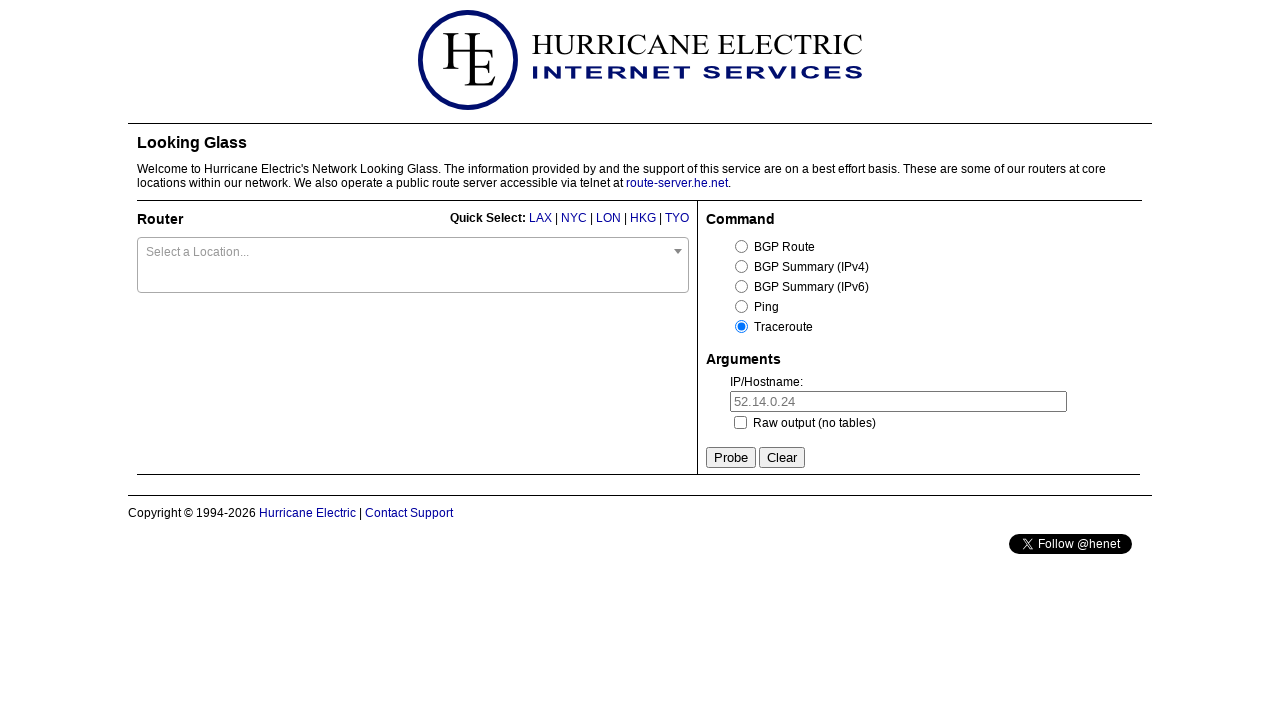

Clicked on the ping command option at (742, 306) on #command_ping
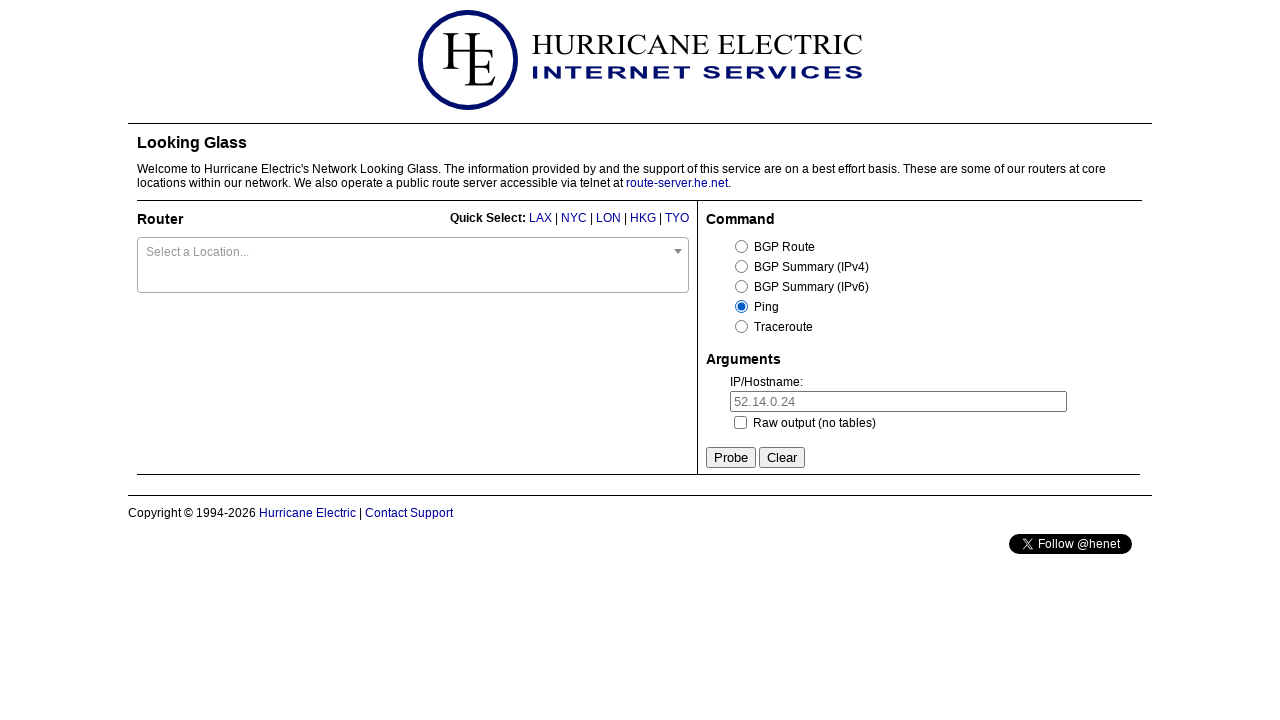

Entered IP address 8.8.8.8 in the IP field on #ip
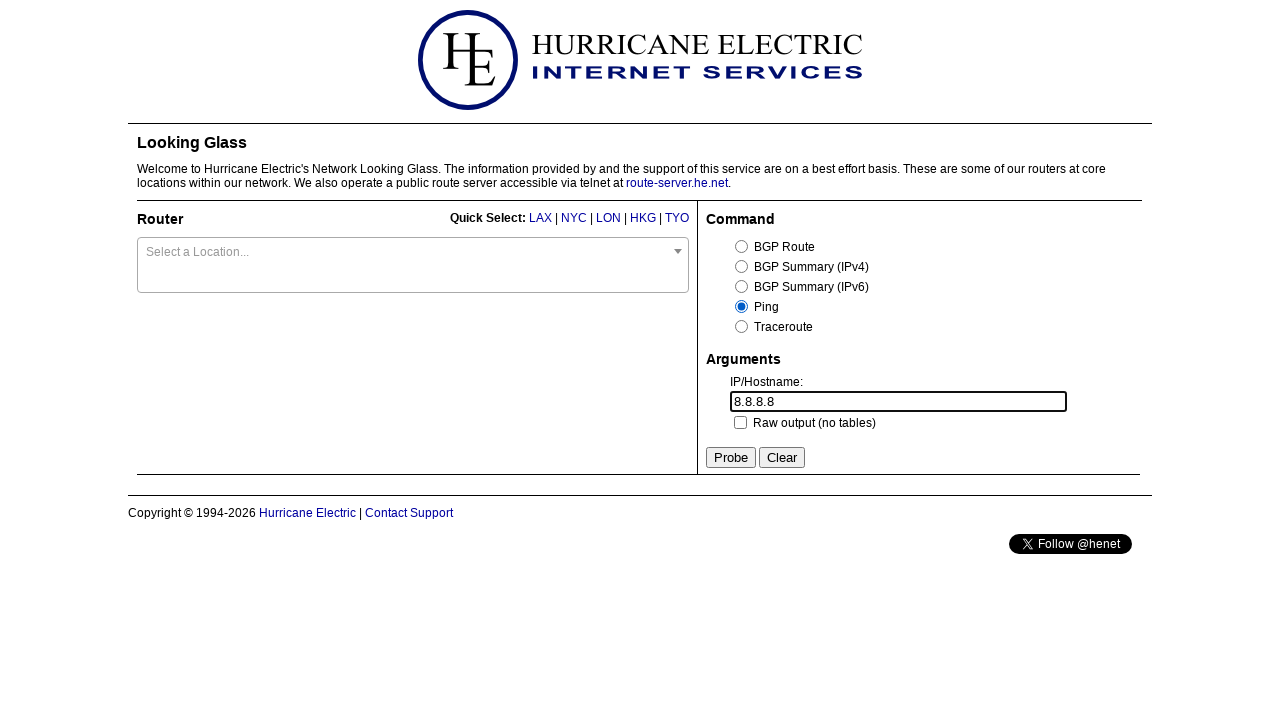

Enabled raw output checkbox at (740, 422) on #raw
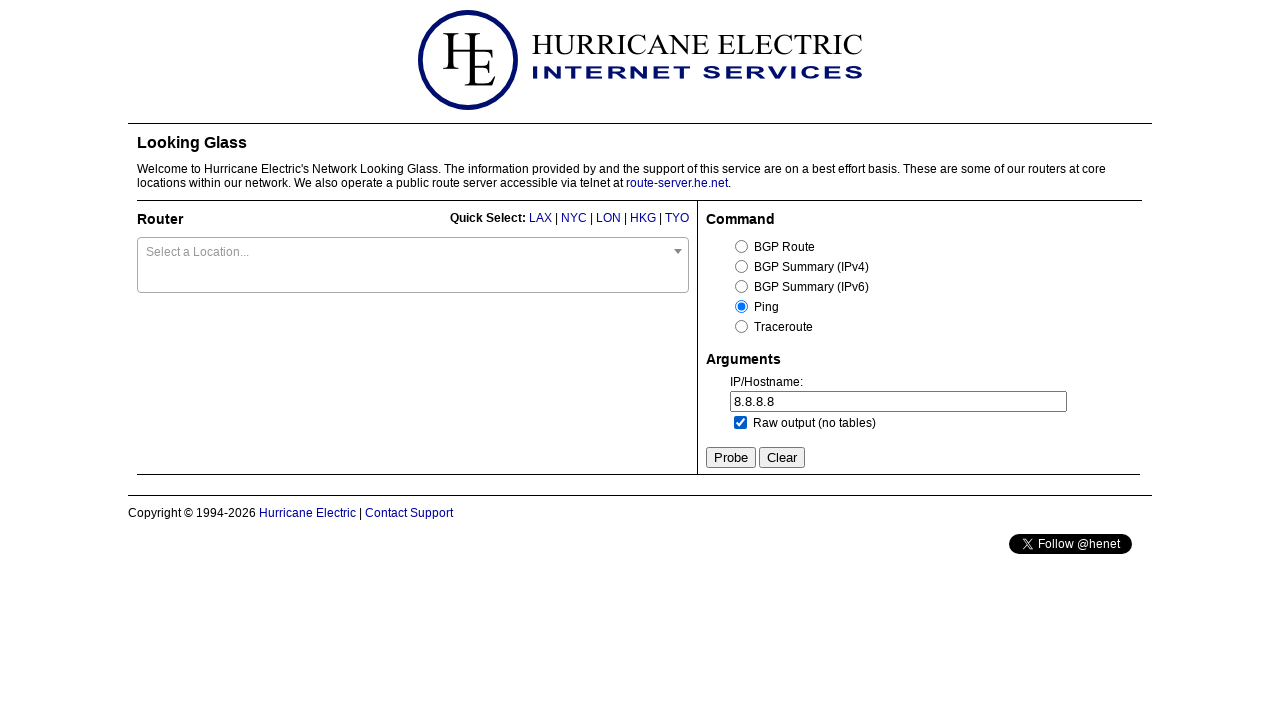

Clicked the Probe button to submit the request at (731, 458) on input[value='Probe']
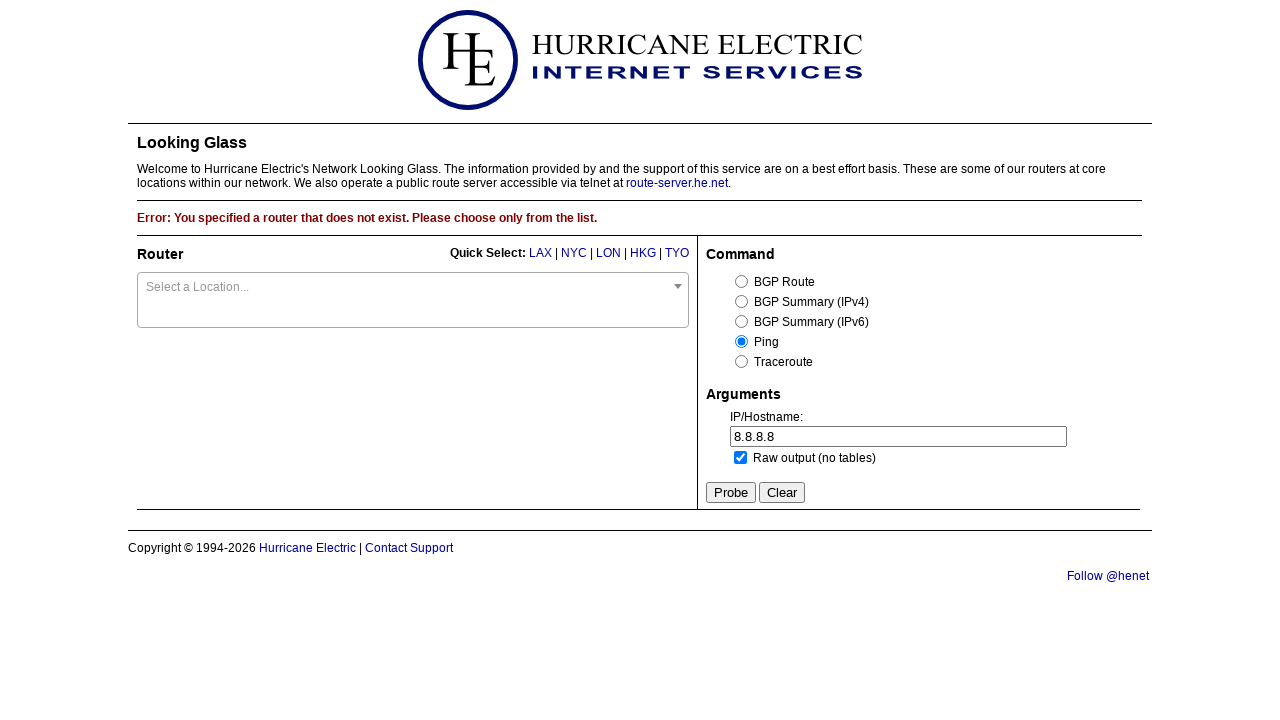

Ping results loaded successfully
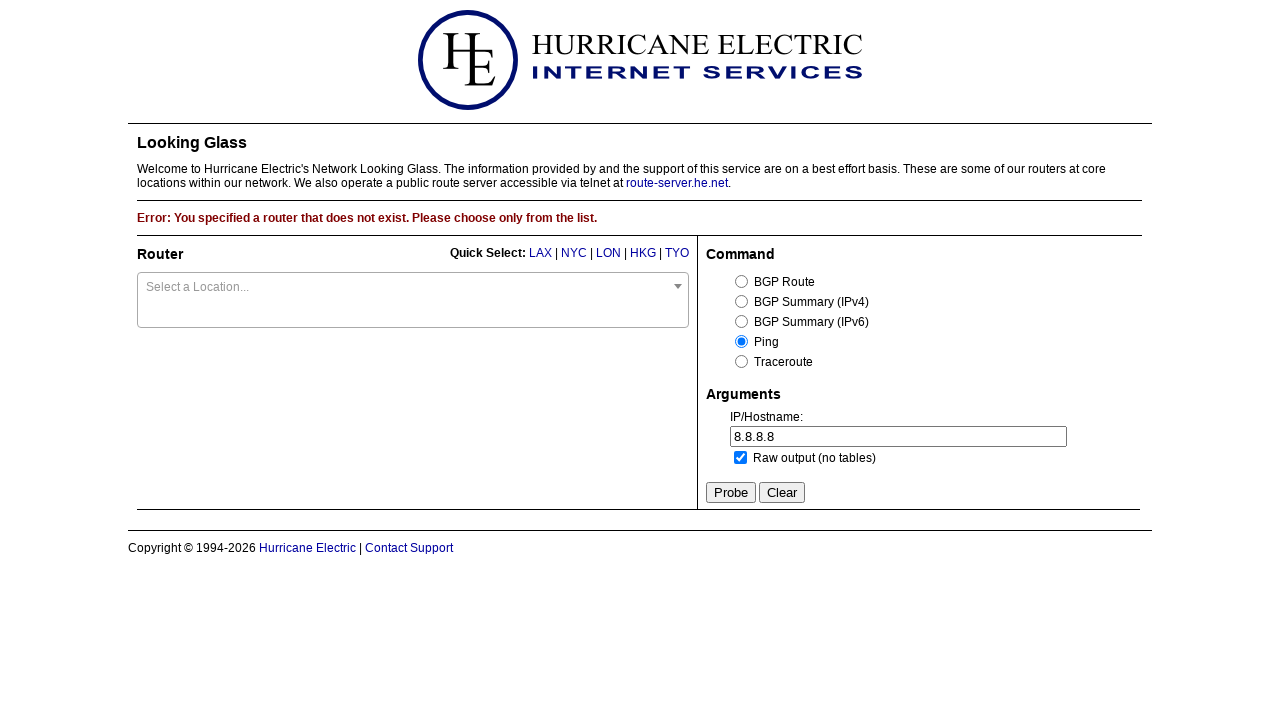

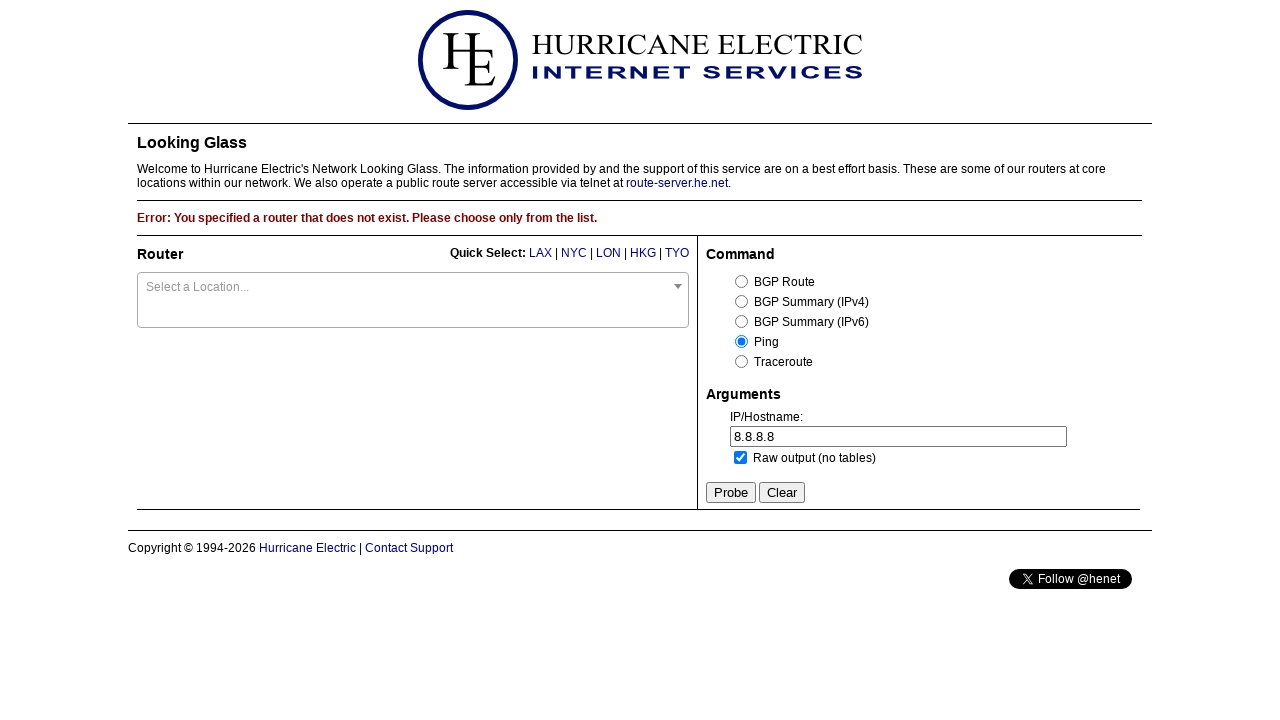